Tests auto-suggest dropdown functionality by typing "IND" and selecting "India" from the suggested options

Starting URL: https://www.rahulshettyacademy.com/dropdownsPractise/

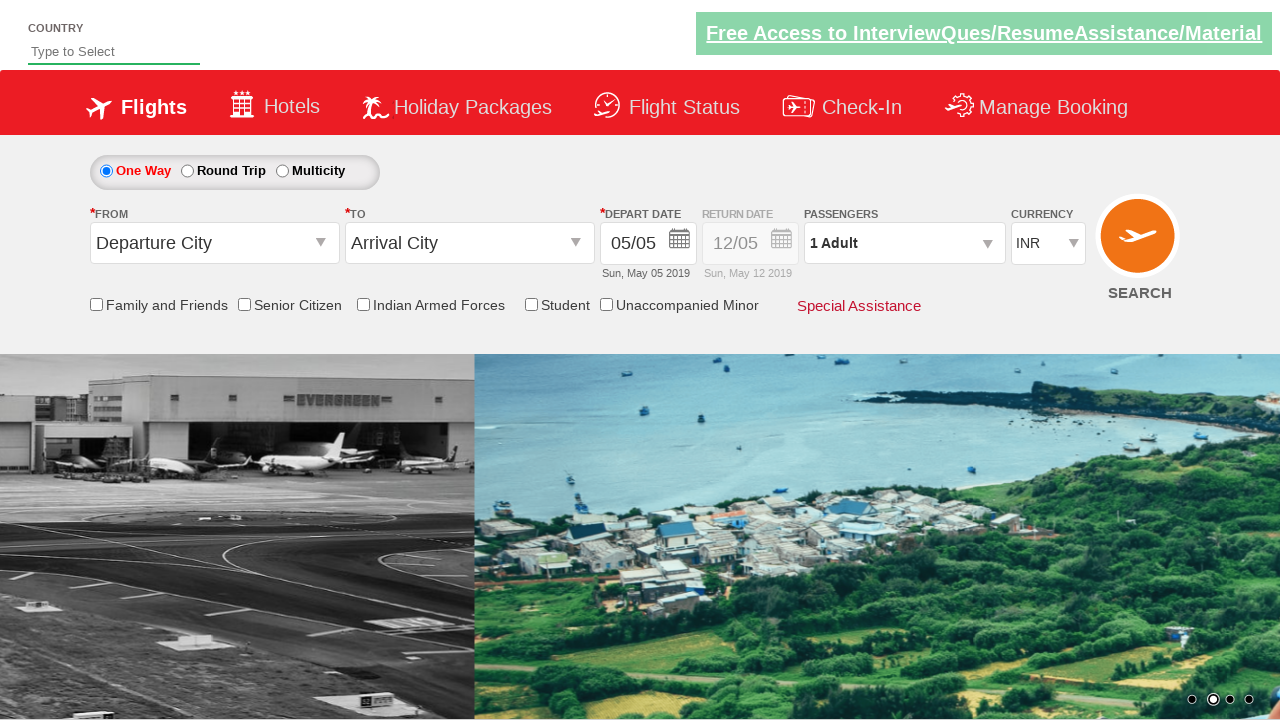

Typed 'IND' in the autosuggest field on #autosuggest
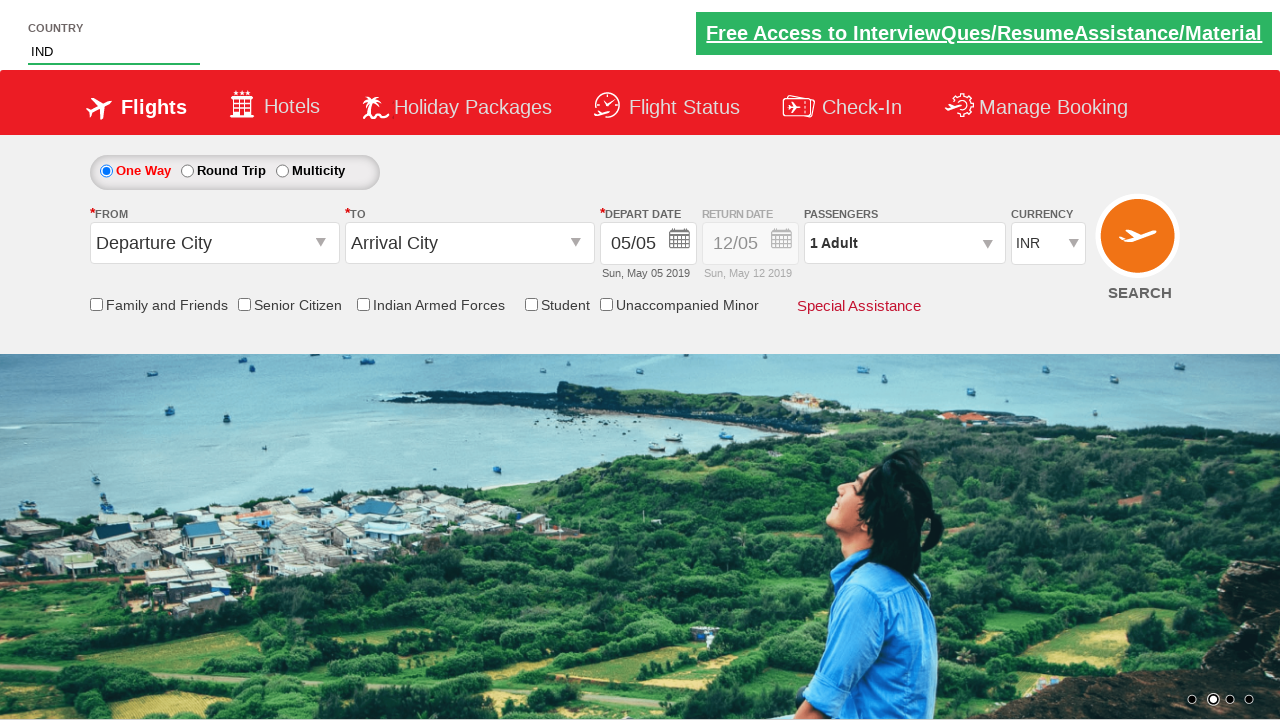

Autosuggest dropdown options loaded
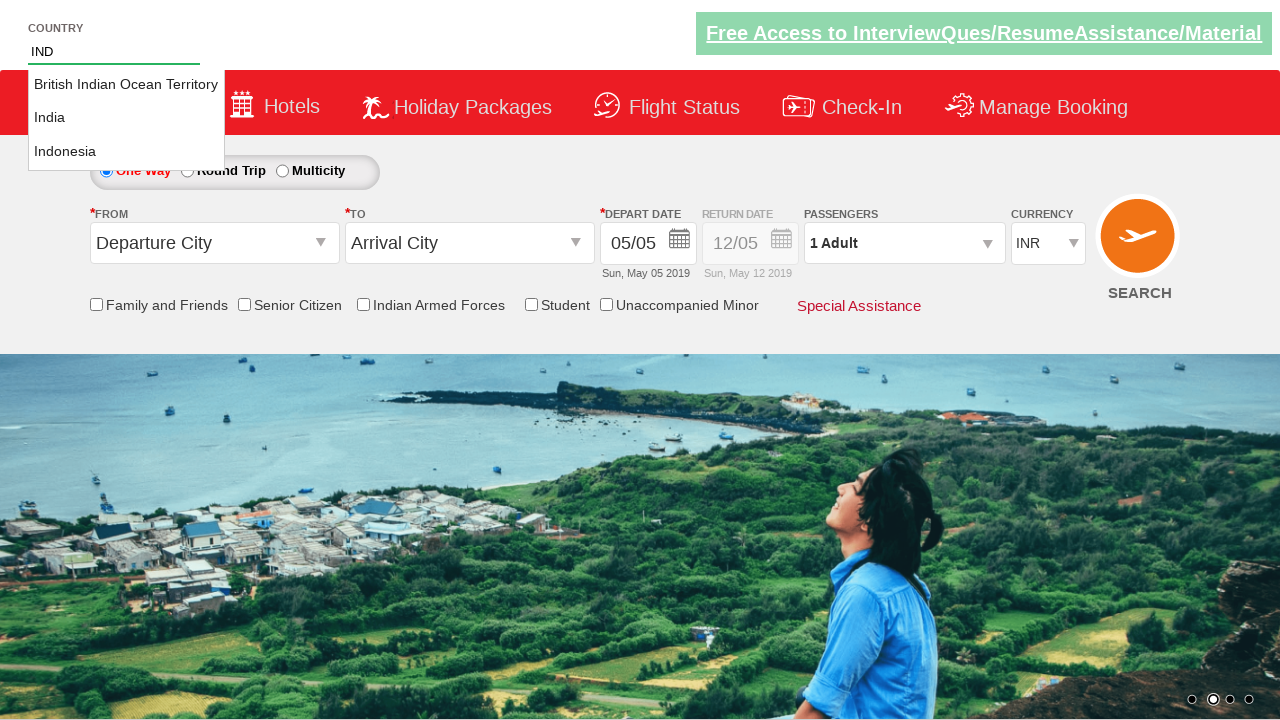

Retrieved all available suggestion options
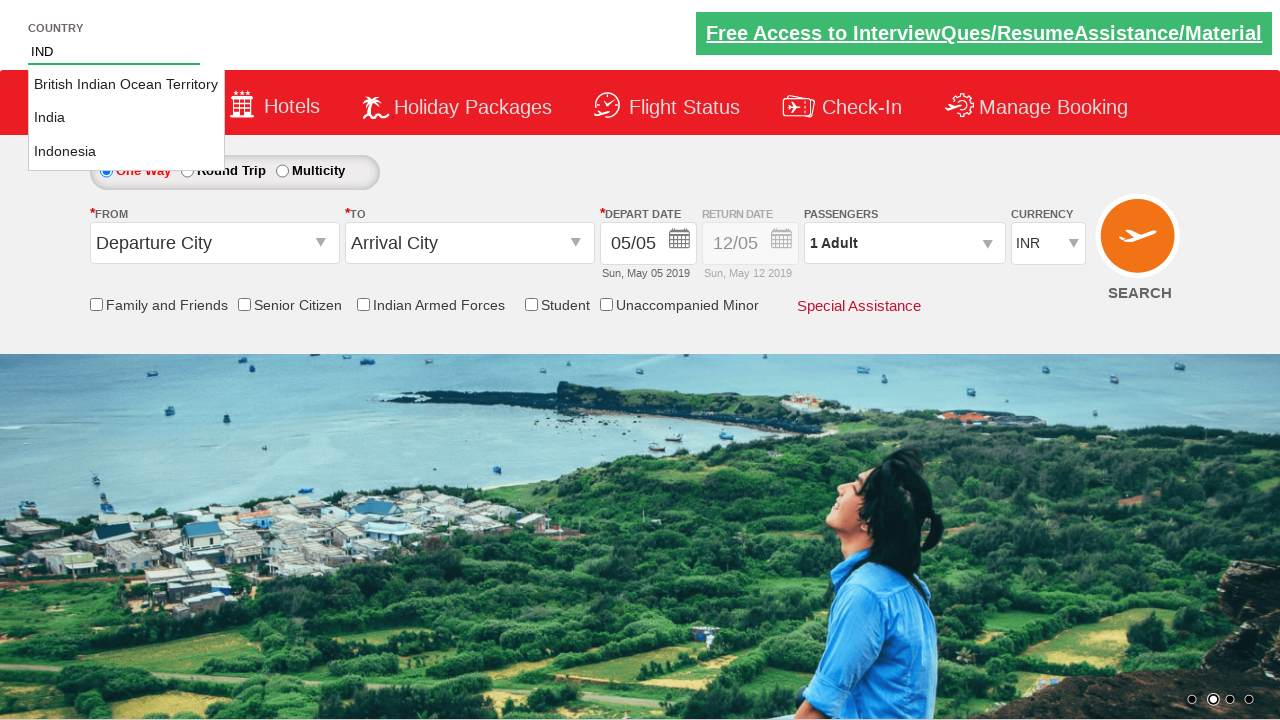

Selected 'India' from the autosuggest dropdown at (126, 118) on a.ui-corner-all >> nth=1
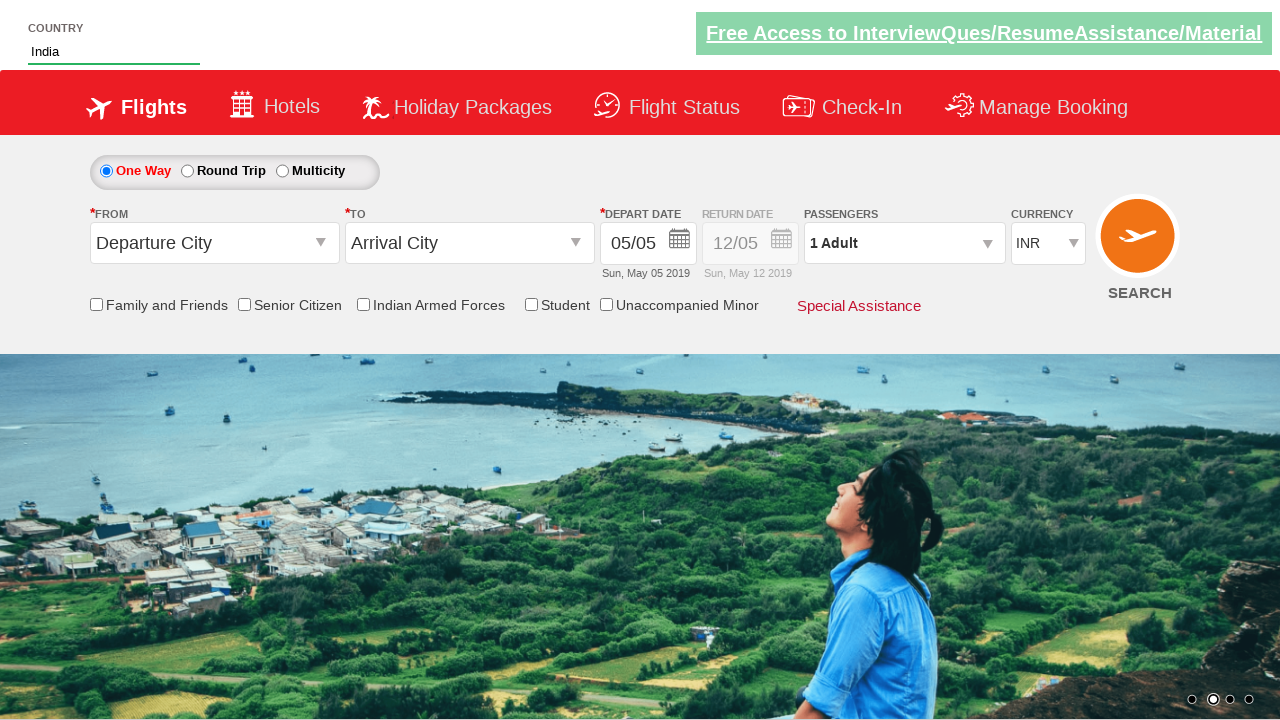

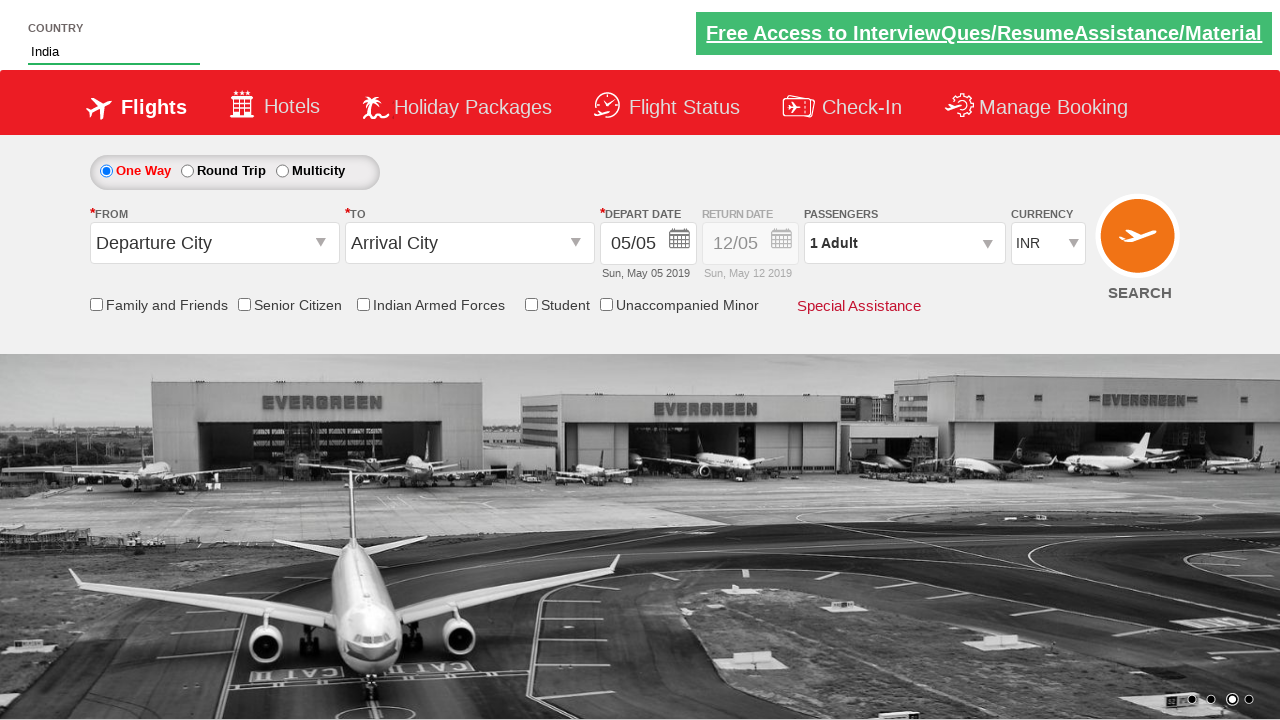